Tests Agoda's date picker functionality by navigating to next year's calendar and selecting check-in and check-out dates

Starting URL: https://www.agoda.com/

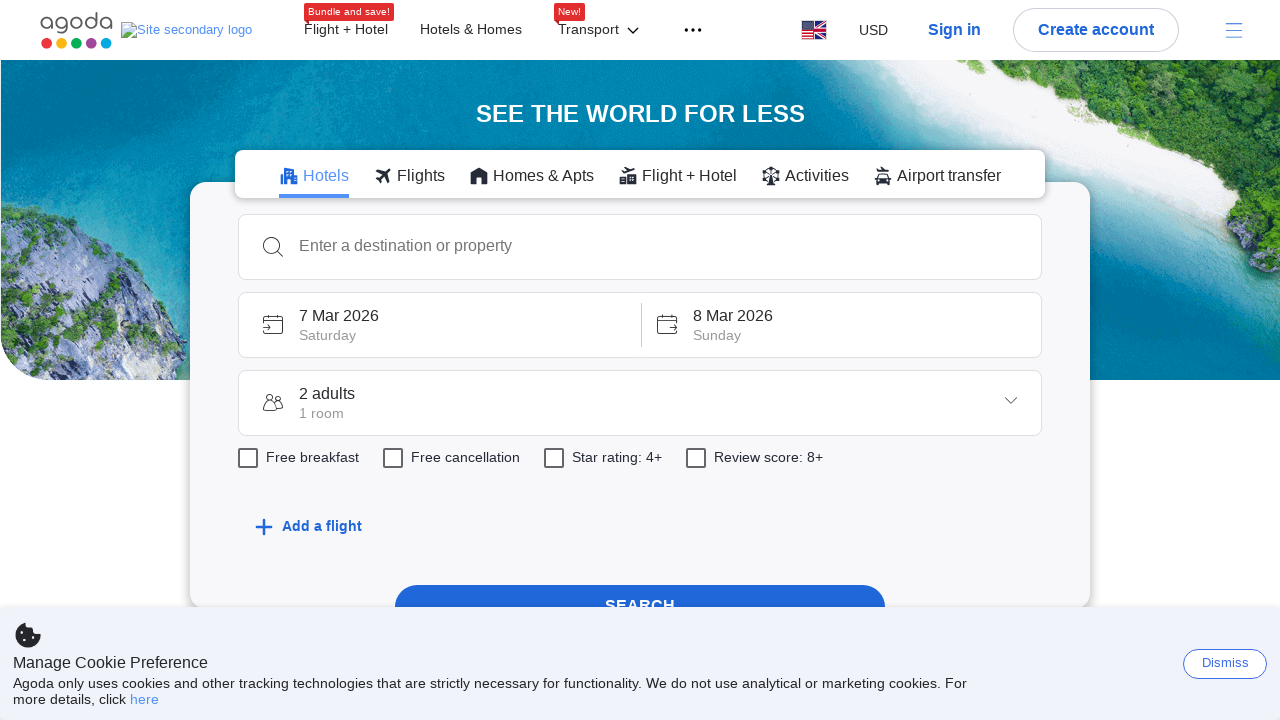

Message popup did not appear or already closed
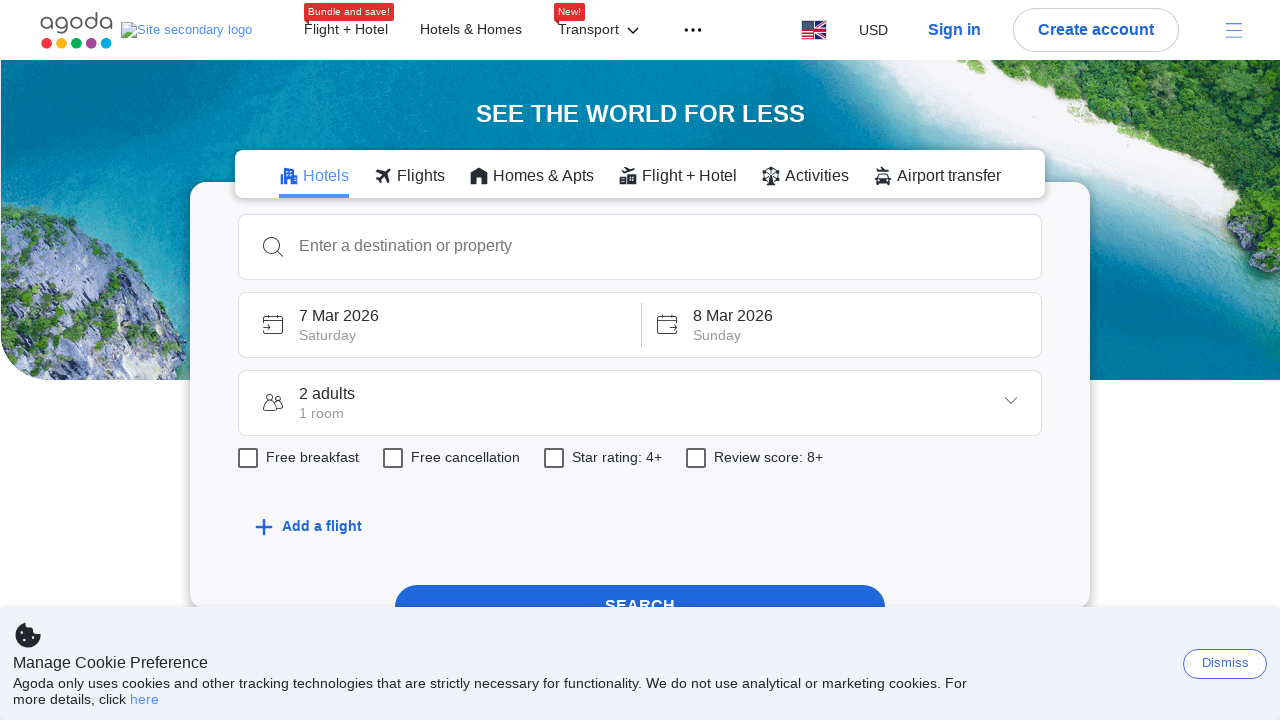

Clicked on check-in date box to open calendar at (459, 325) on div[data-selenium='checkInBox']
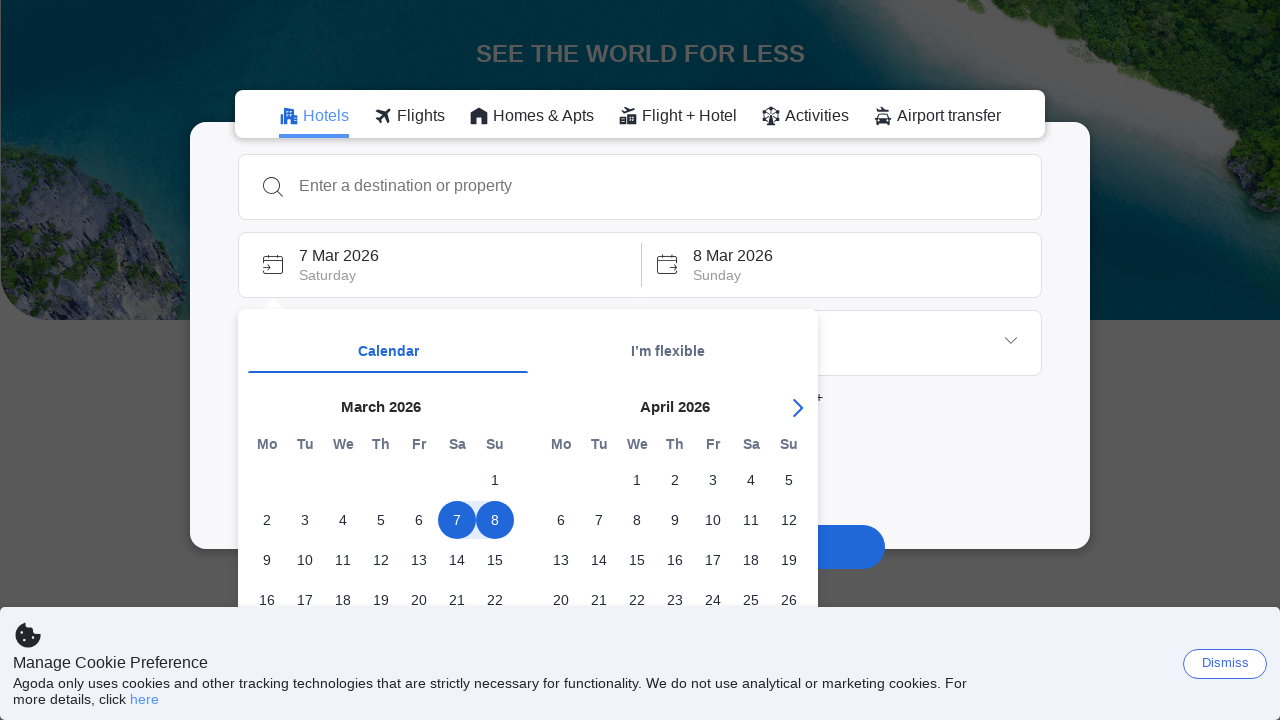

Calculated target date: February 2027, day 26
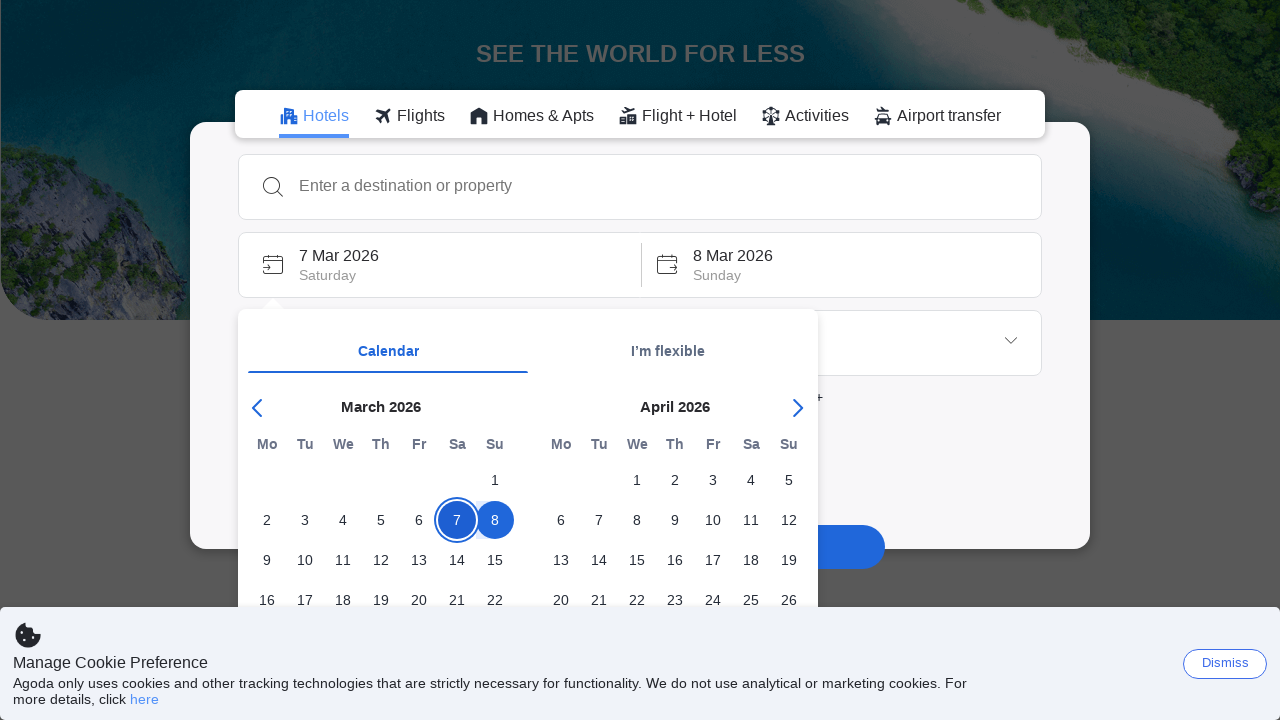

Clicked next month button to navigate forward in calendar at (796, 408) on button[aria-label='Next Month']
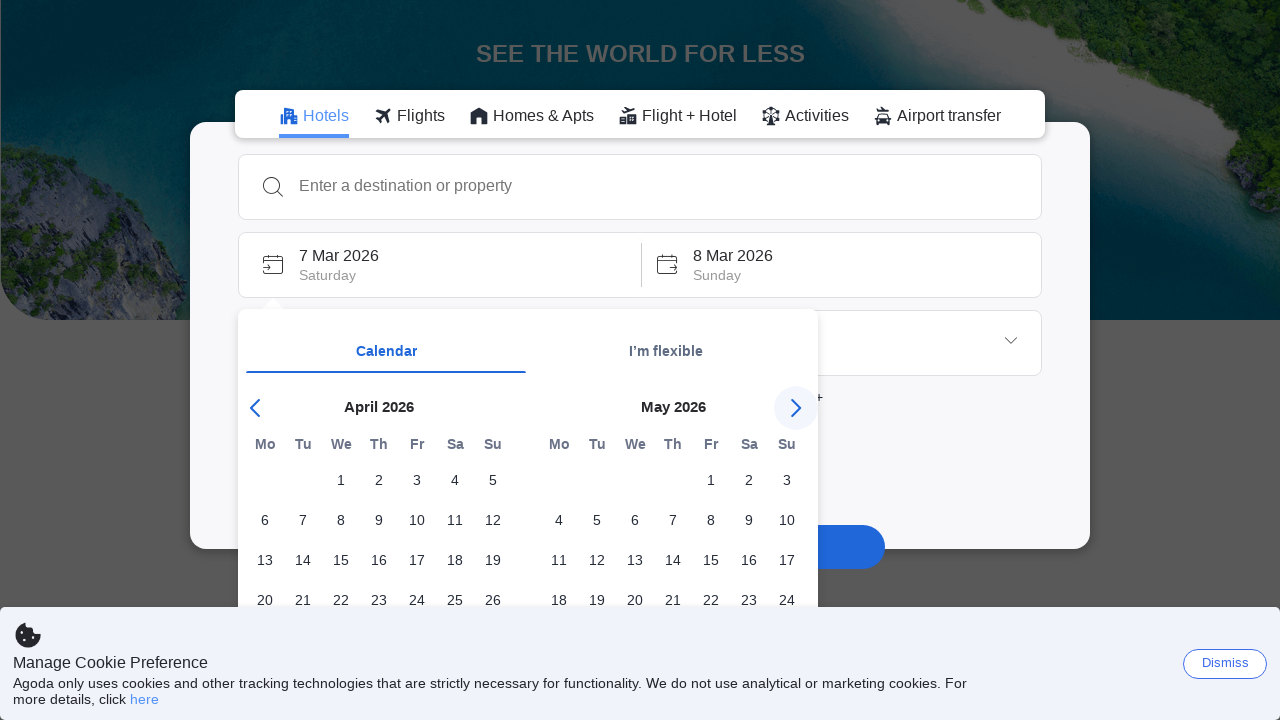

Clicked next month button to navigate forward in calendar at (796, 408) on button[aria-label='Next Month']
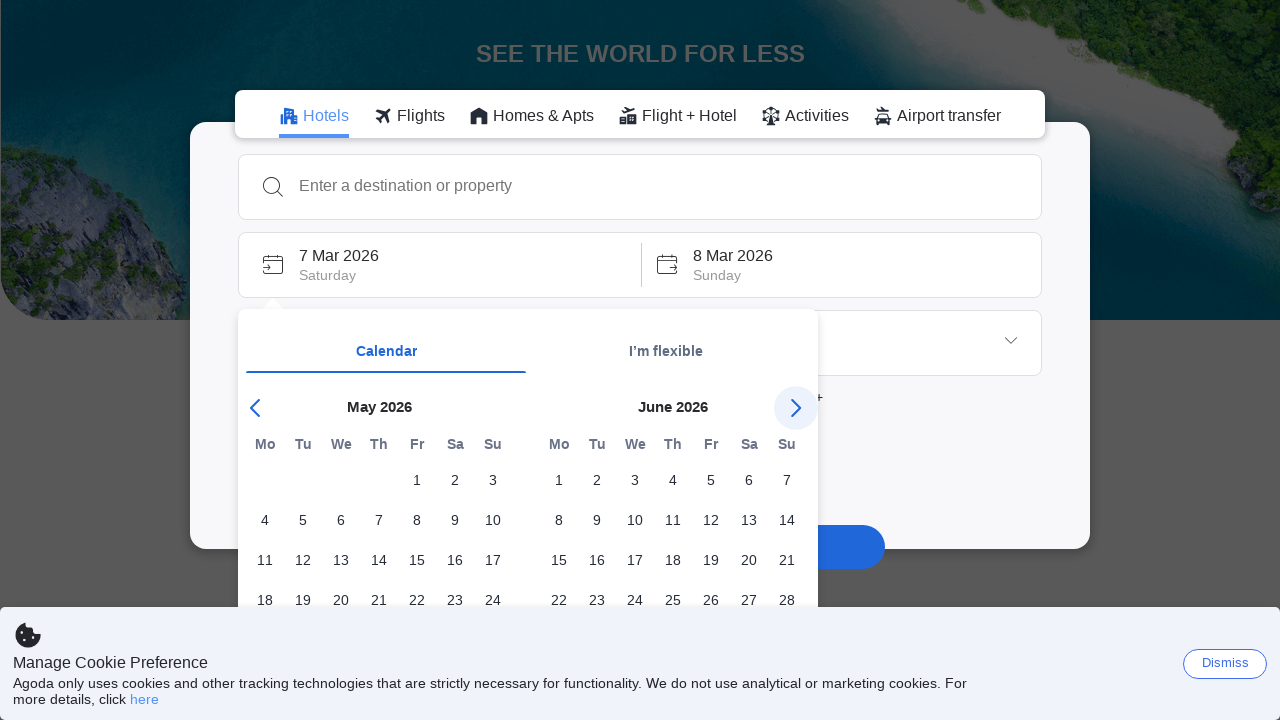

Clicked next month button to navigate forward in calendar at (796, 408) on button[aria-label='Next Month']
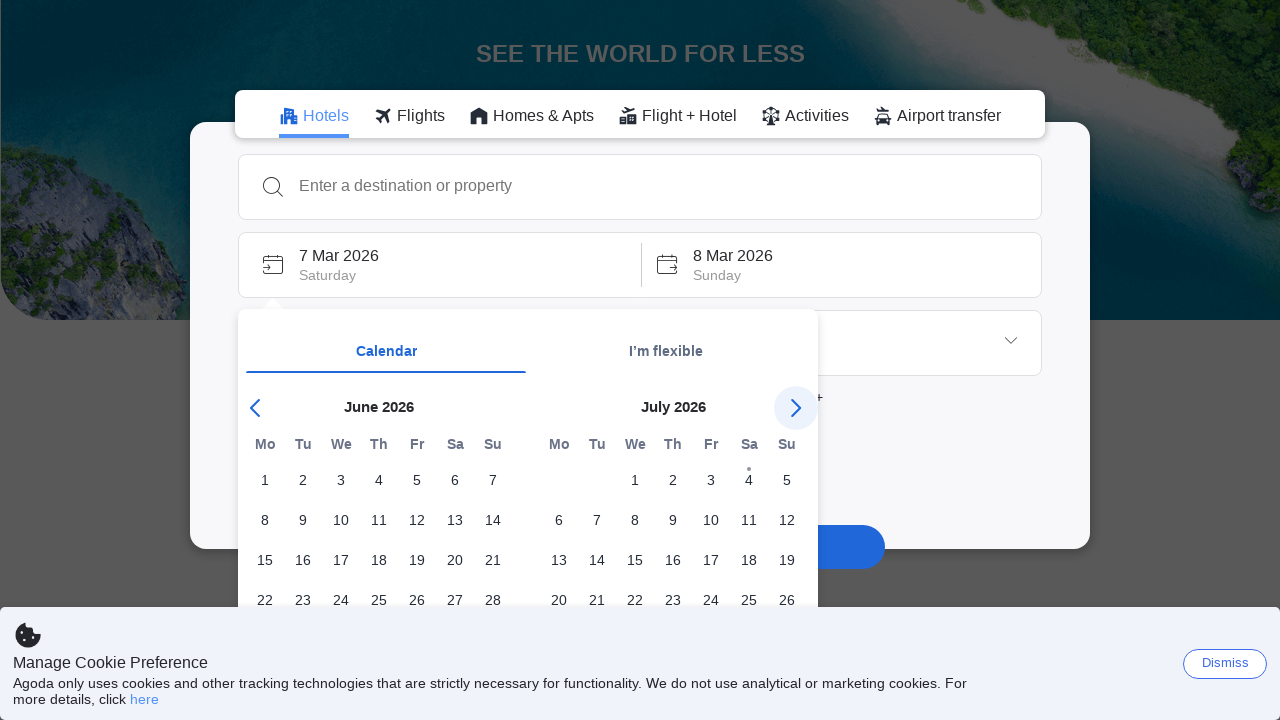

Clicked next month button to navigate forward in calendar at (796, 408) on button[aria-label='Next Month']
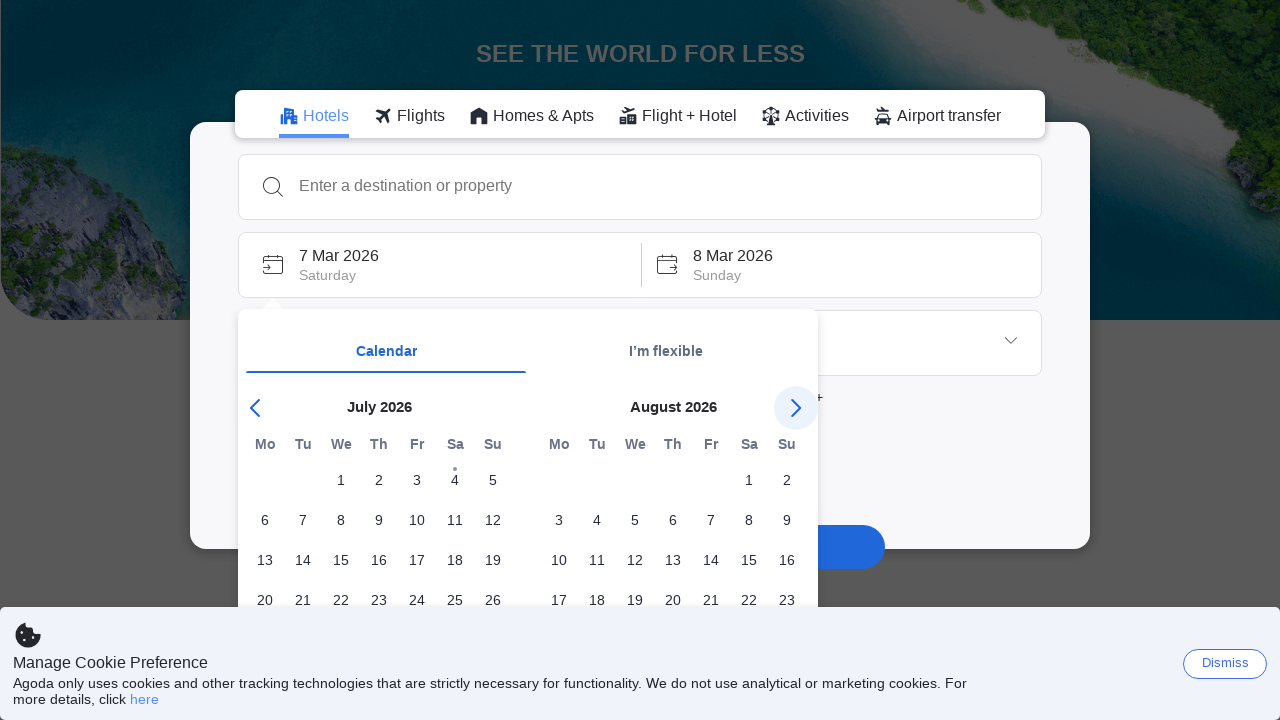

Clicked next month button to navigate forward in calendar at (796, 408) on button[aria-label='Next Month']
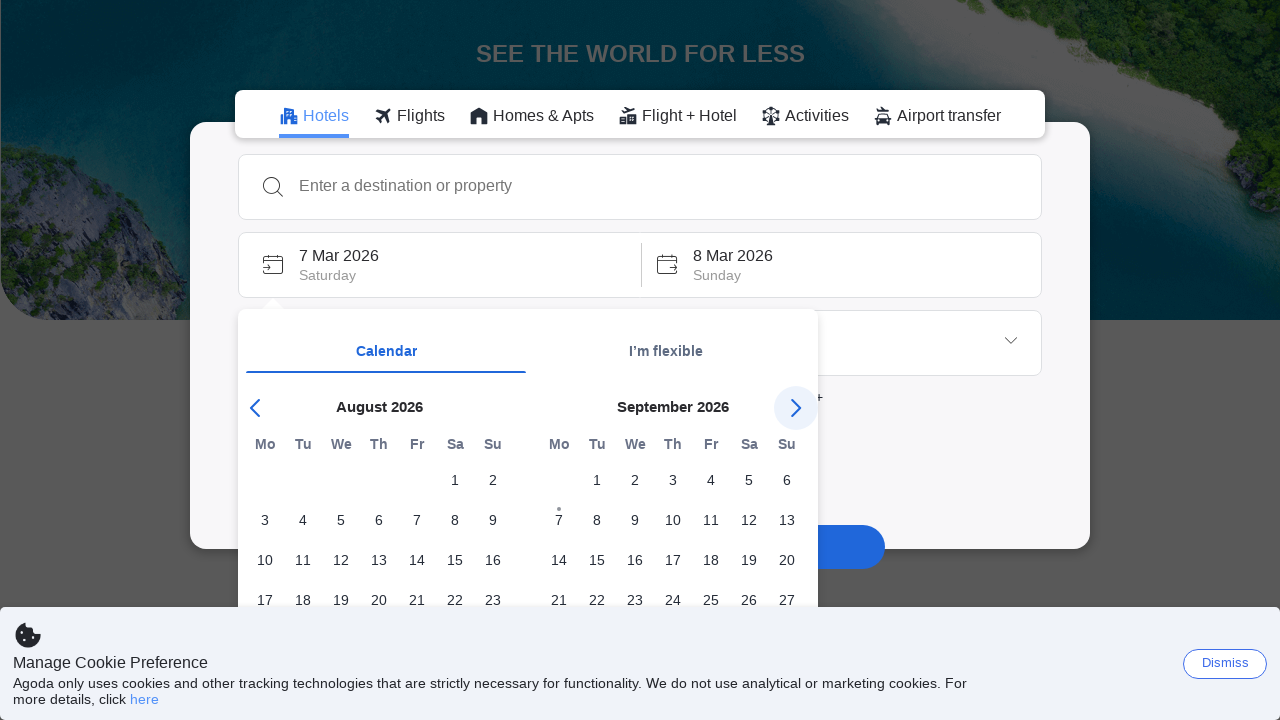

Clicked next month button to navigate forward in calendar at (796, 408) on button[aria-label='Next Month']
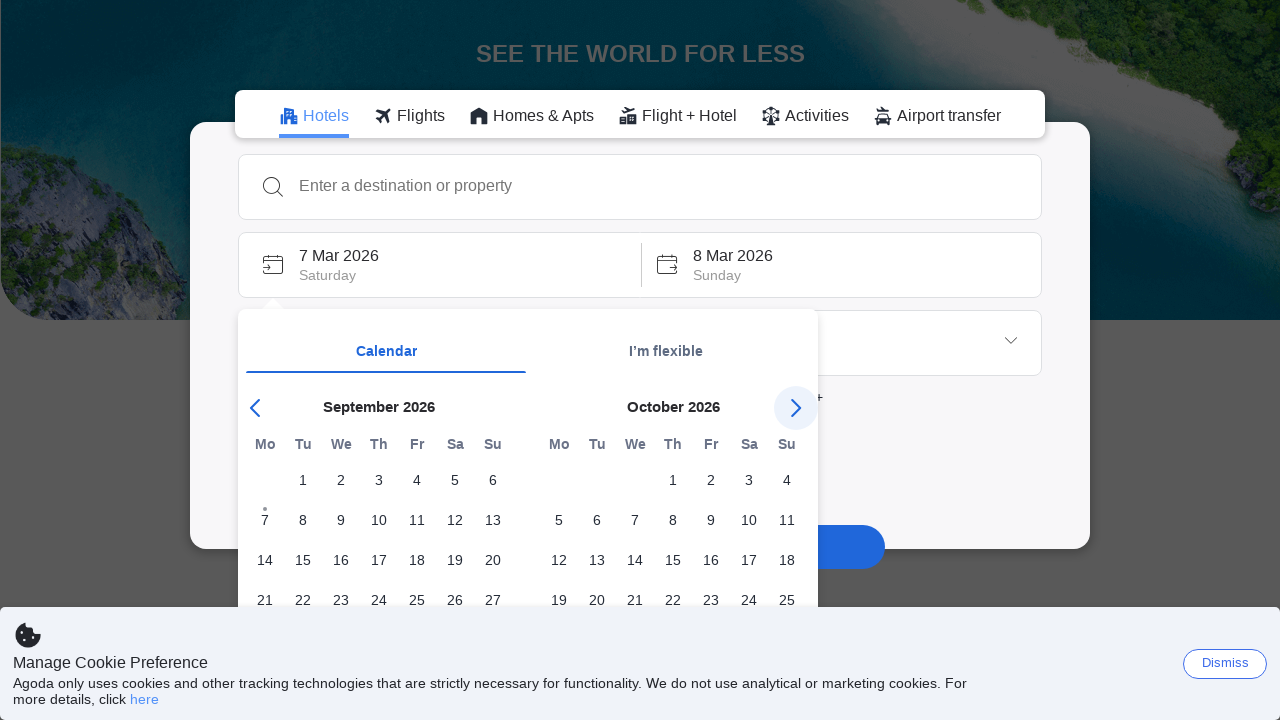

Clicked next month button to navigate forward in calendar at (796, 408) on button[aria-label='Next Month']
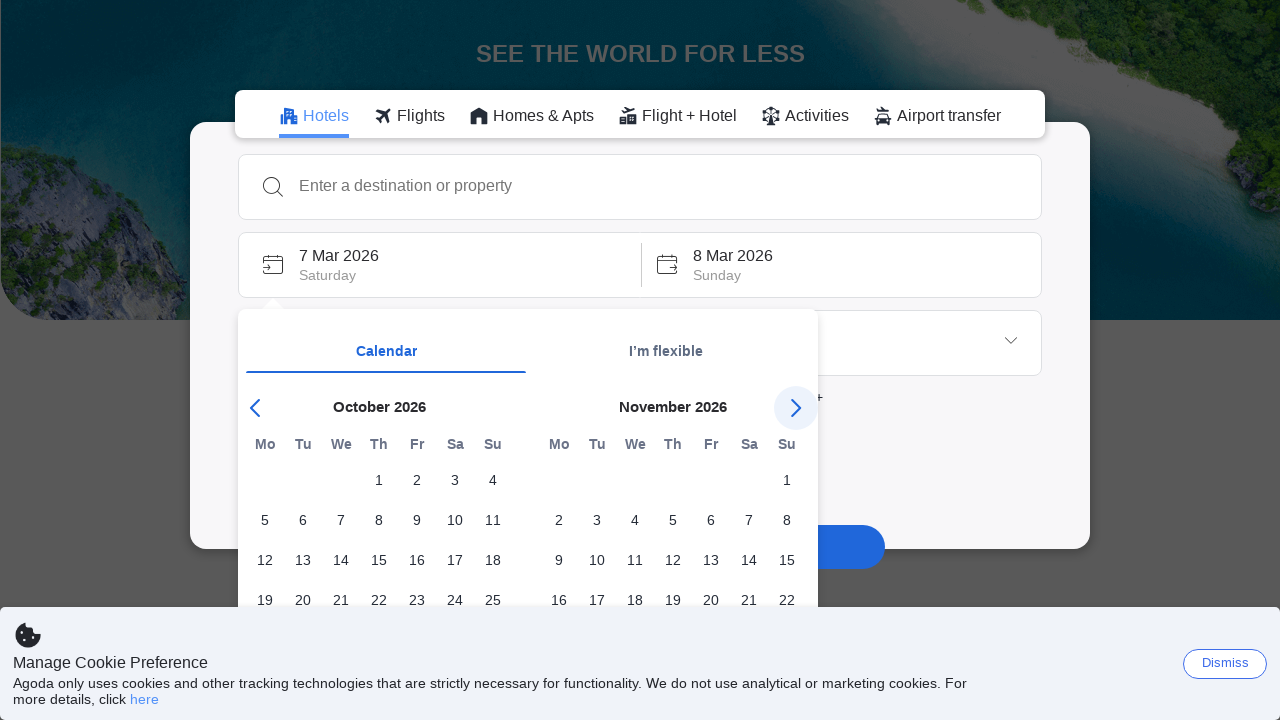

Clicked next month button to navigate forward in calendar at (796, 408) on button[aria-label='Next Month']
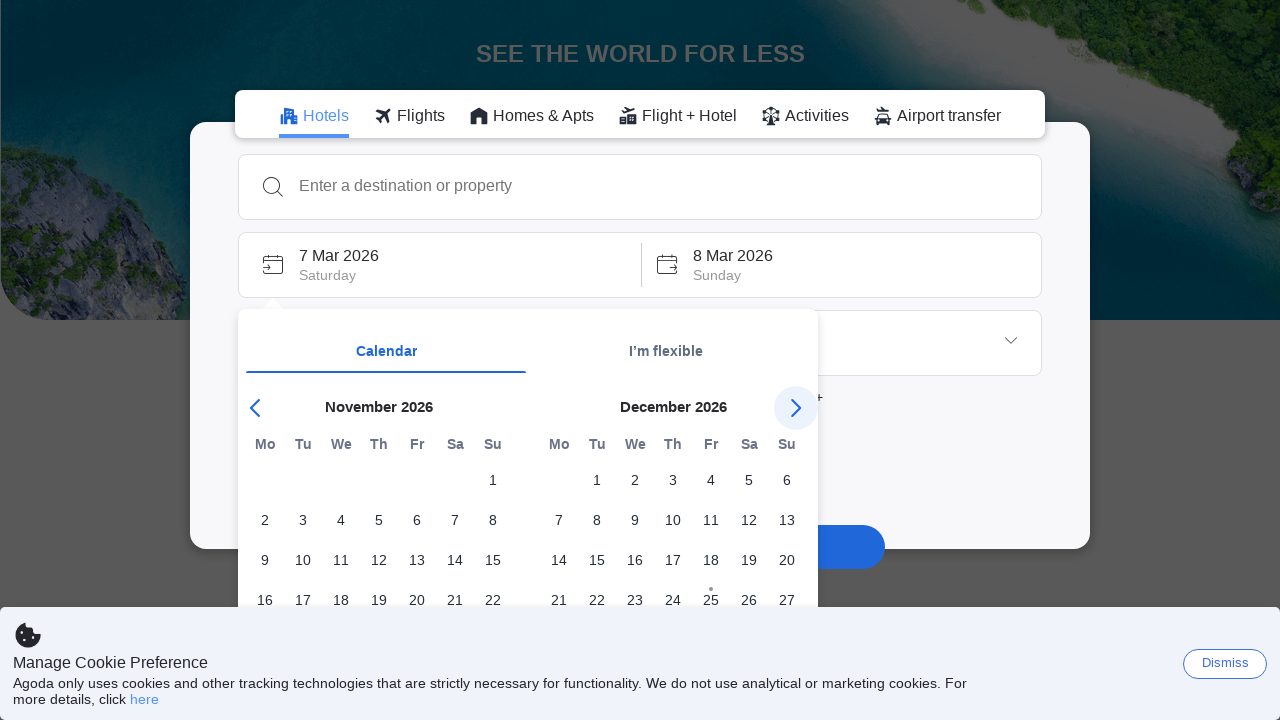

Clicked next month button to navigate forward in calendar at (796, 408) on button[aria-label='Next Month']
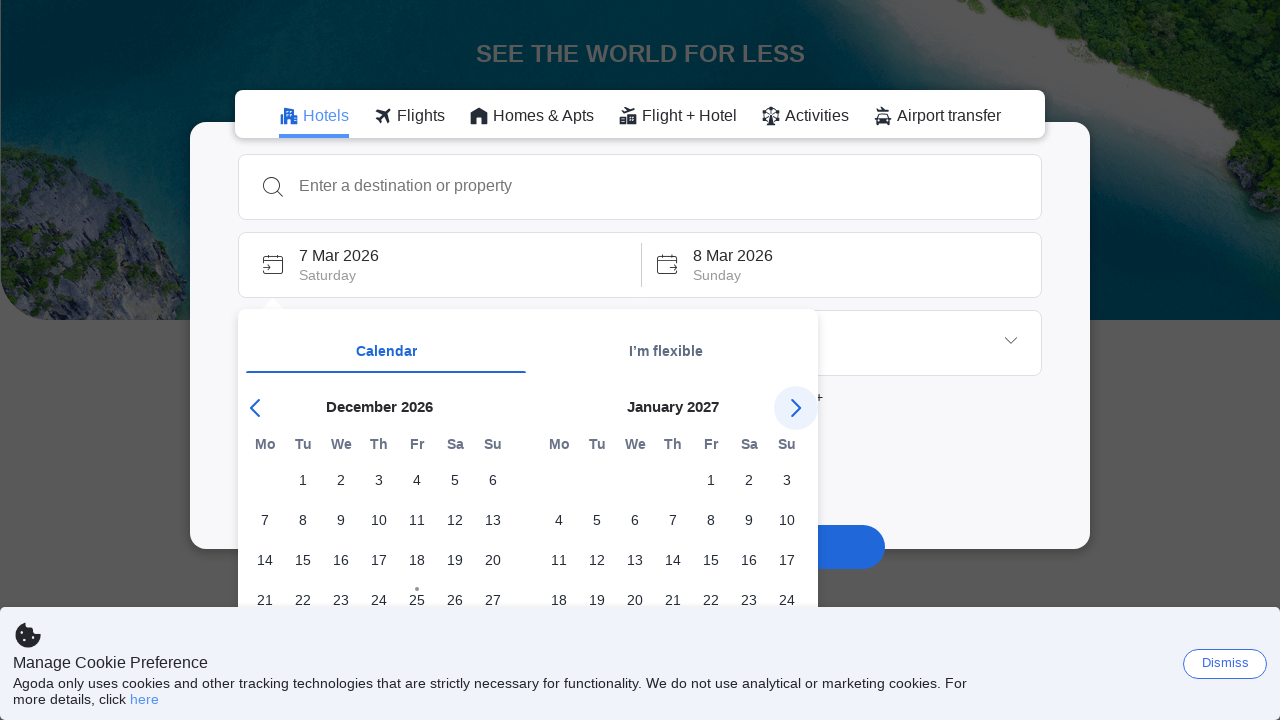

Clicked next month button to navigate forward in calendar at (796, 408) on button[aria-label='Next Month']
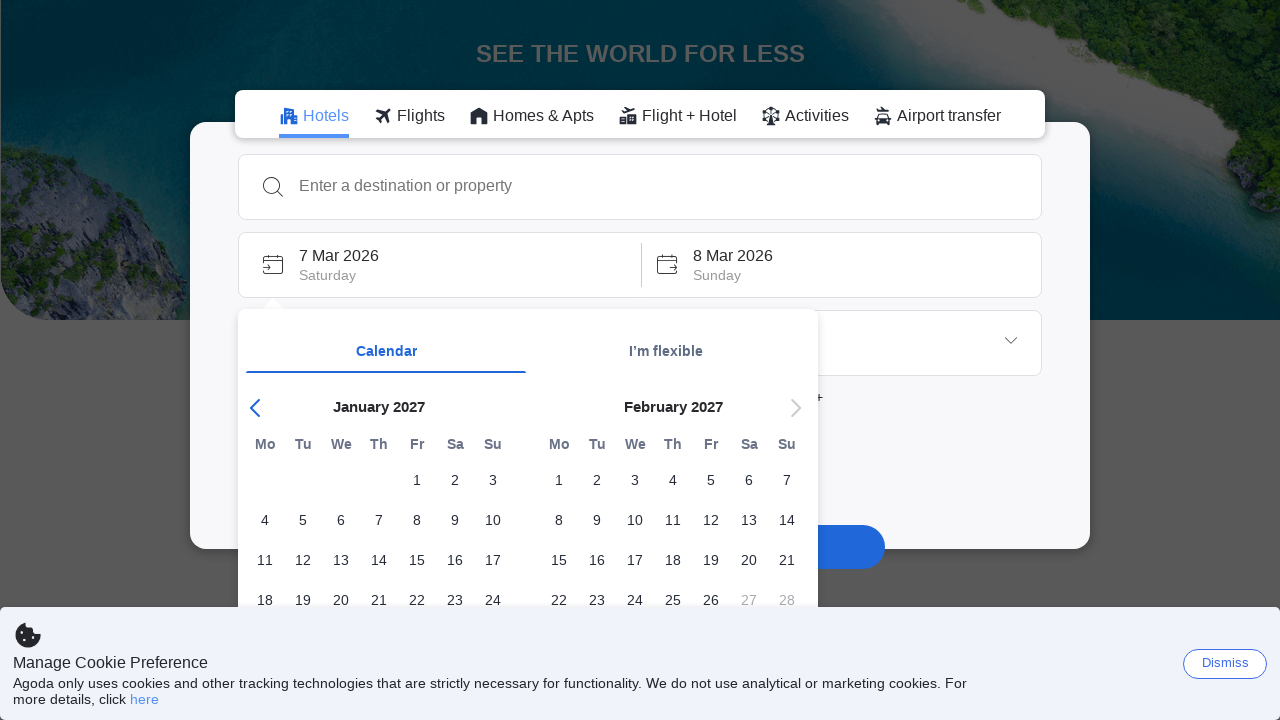

Navigated to February 2027 in calendar
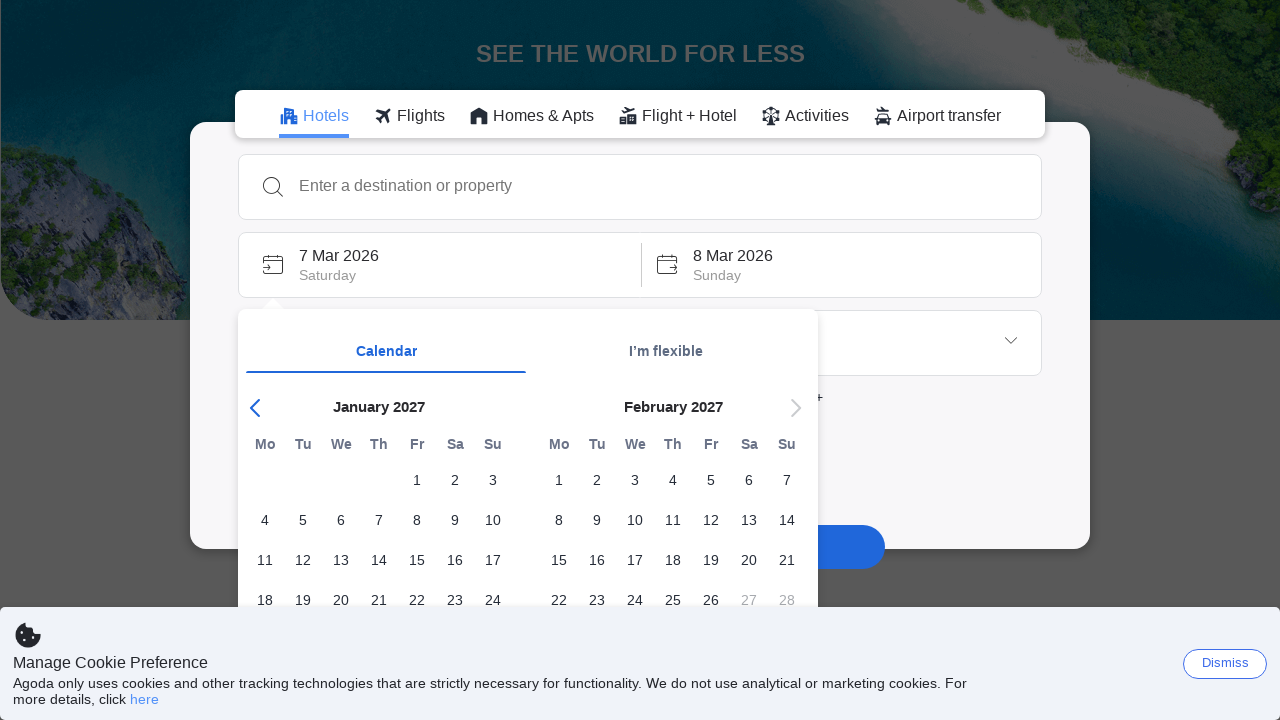

Selected check-in date: 24 February 2027 at (635, 600) on div:has-text('February 2027') ~ * span:has-text('24')
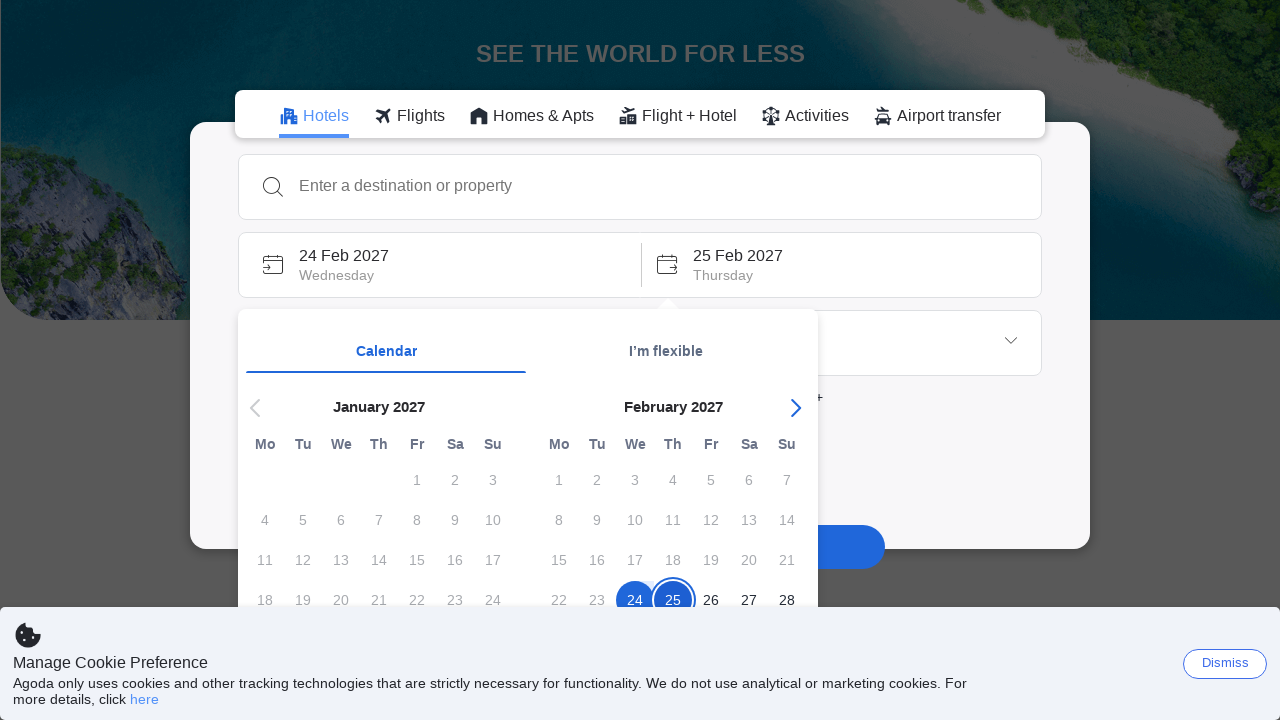

Selected check-out date: 25 February 2027 at (673, 600) on div:has-text('February 2027') ~ * span:has-text('25')
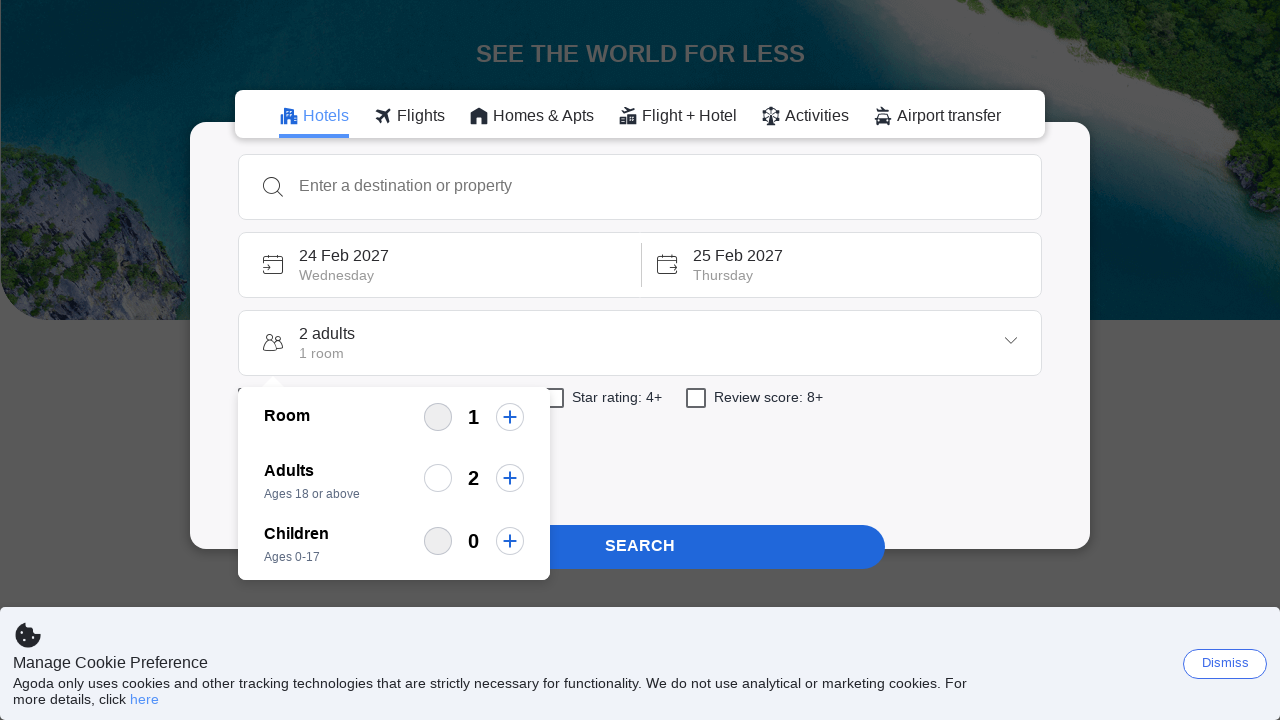

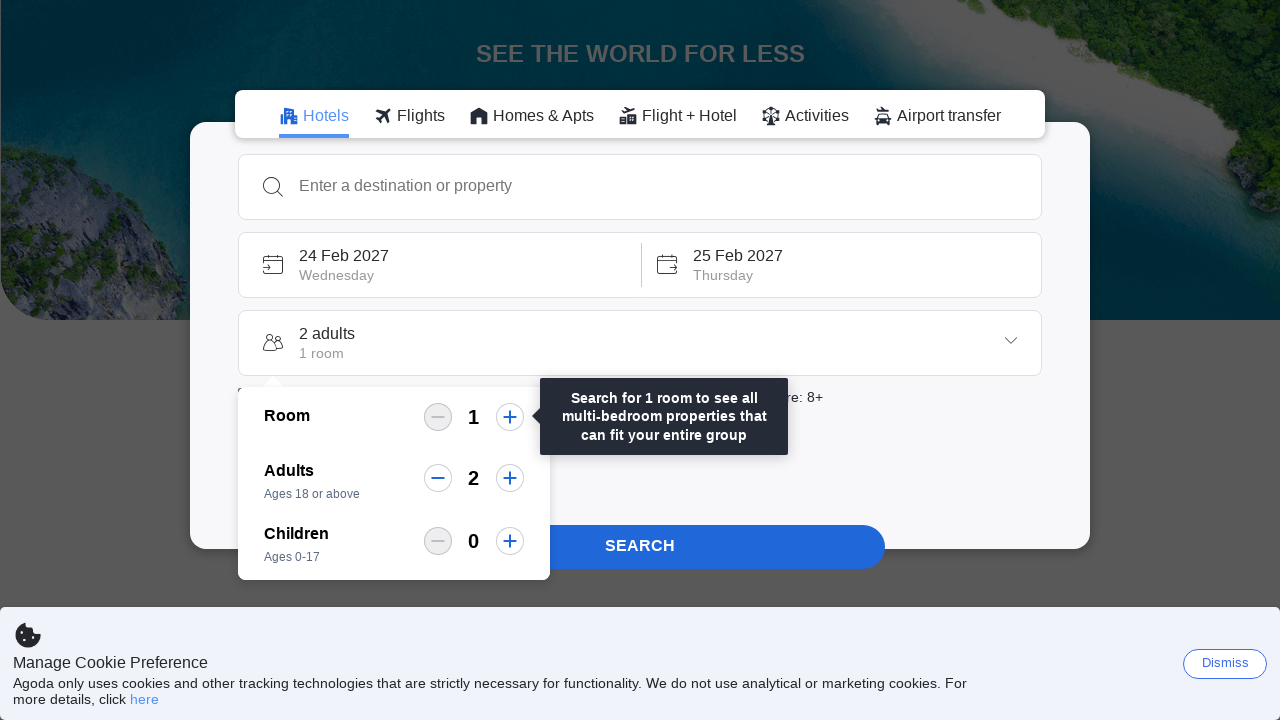